Navigates to the AJIO e-commerce website homepage and verifies it loads successfully

Starting URL: https://www.ajio.com/

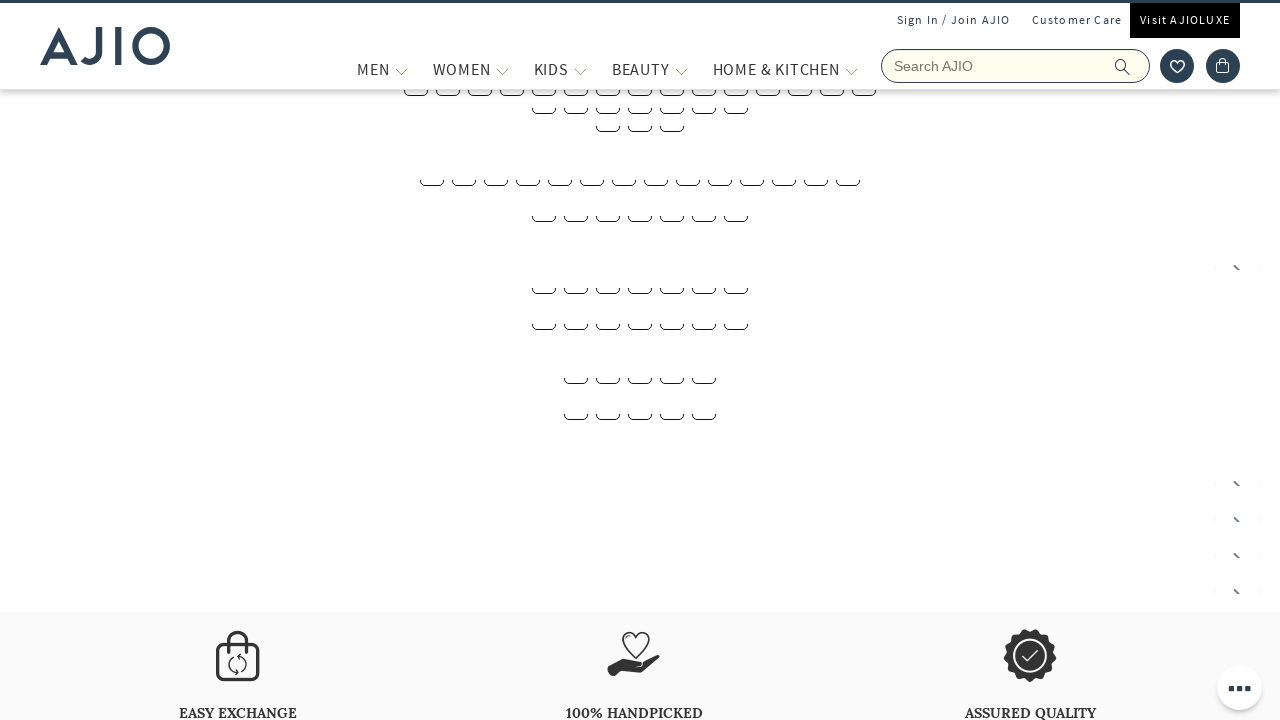

AJIO homepage loaded successfully - DOM content ready
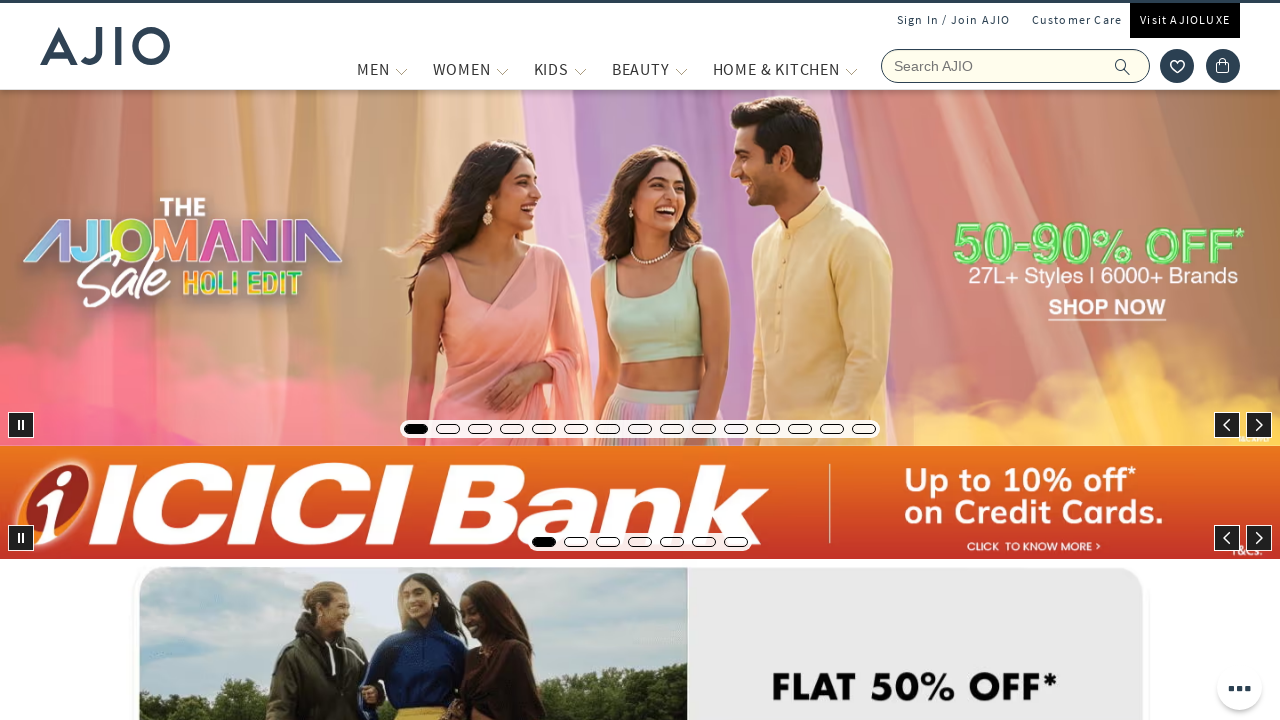

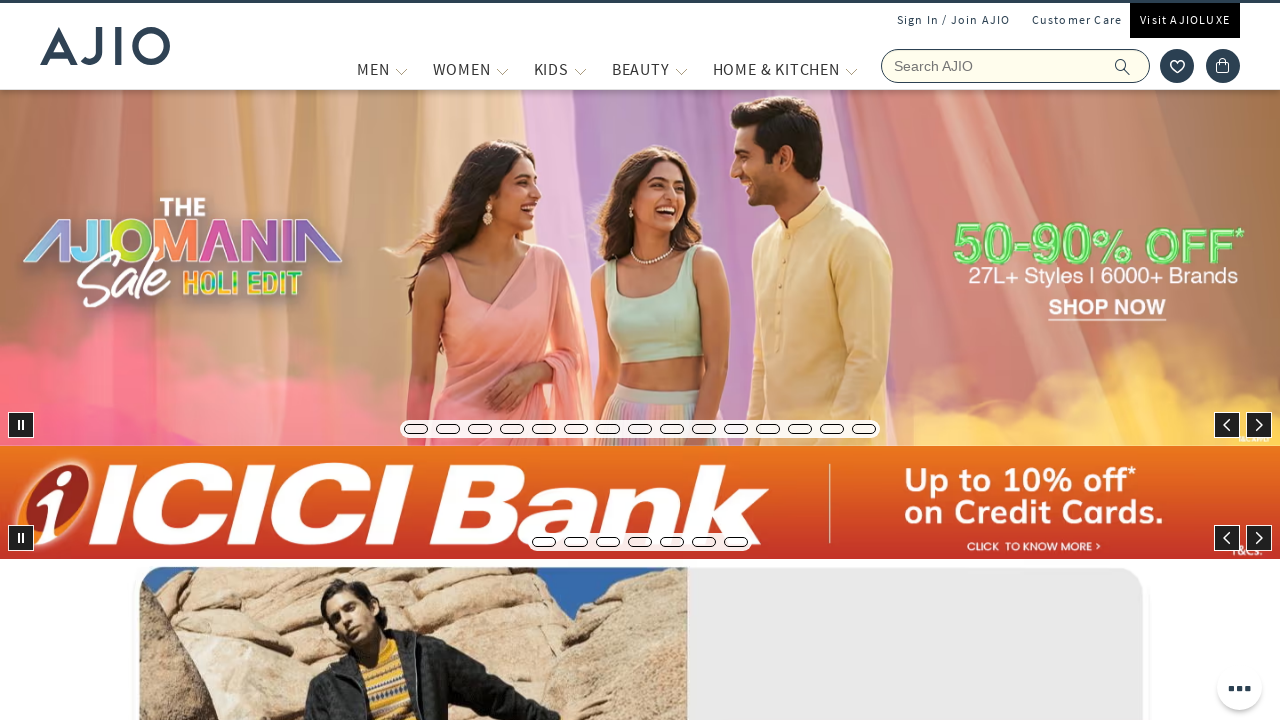